Tests file upload functionality by selecting a file via the file input and clicking the submit button to upload it.

Starting URL: https://practice.expandtesting.com/upload

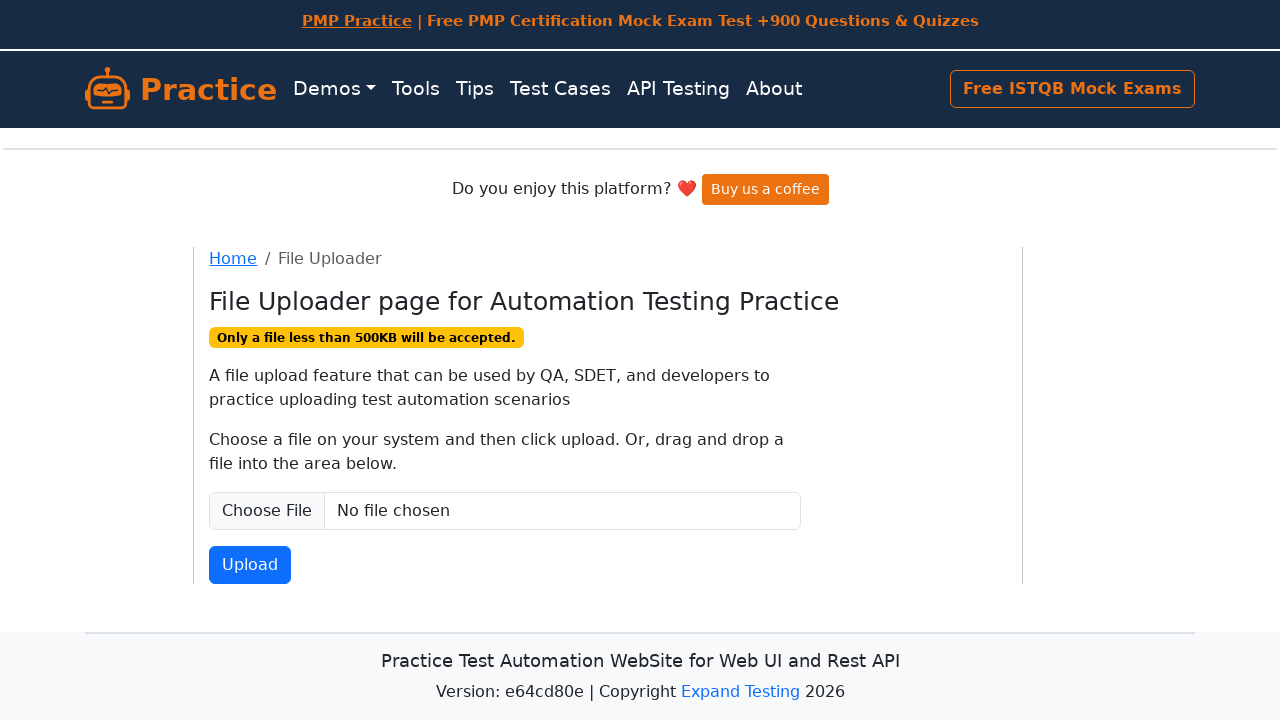

Created temporary test file for upload
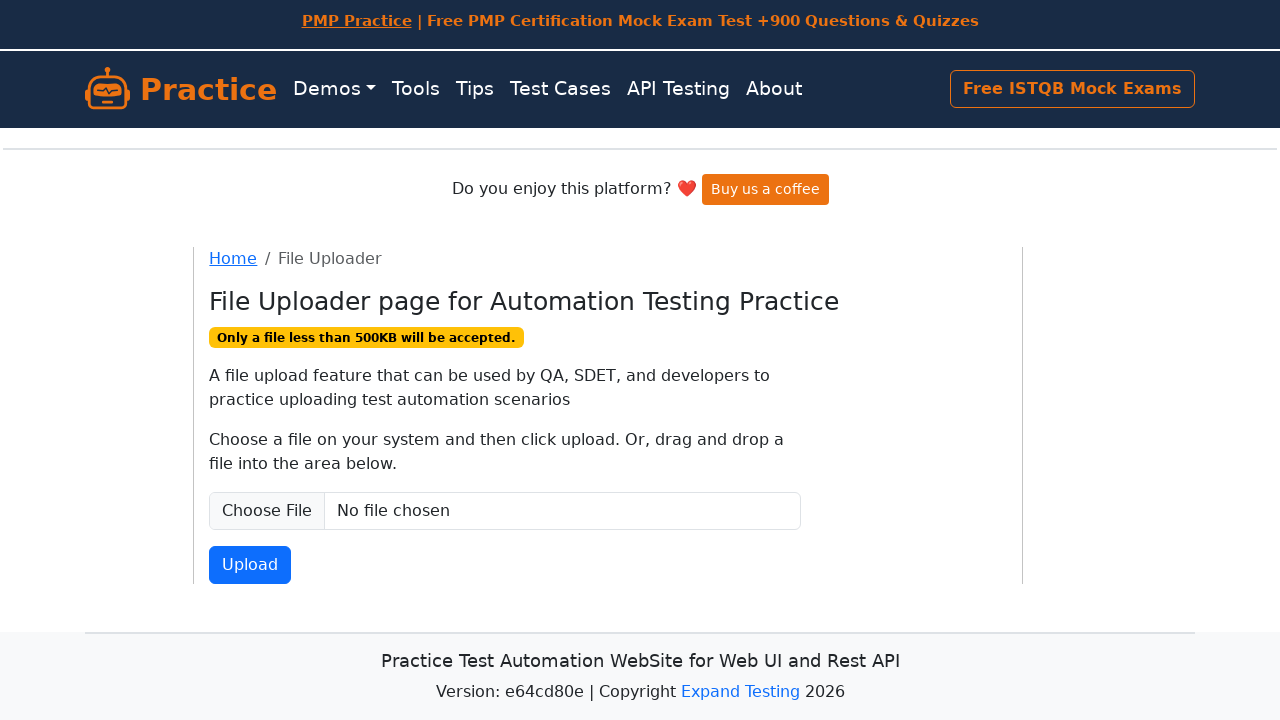

Selected test file via file input element
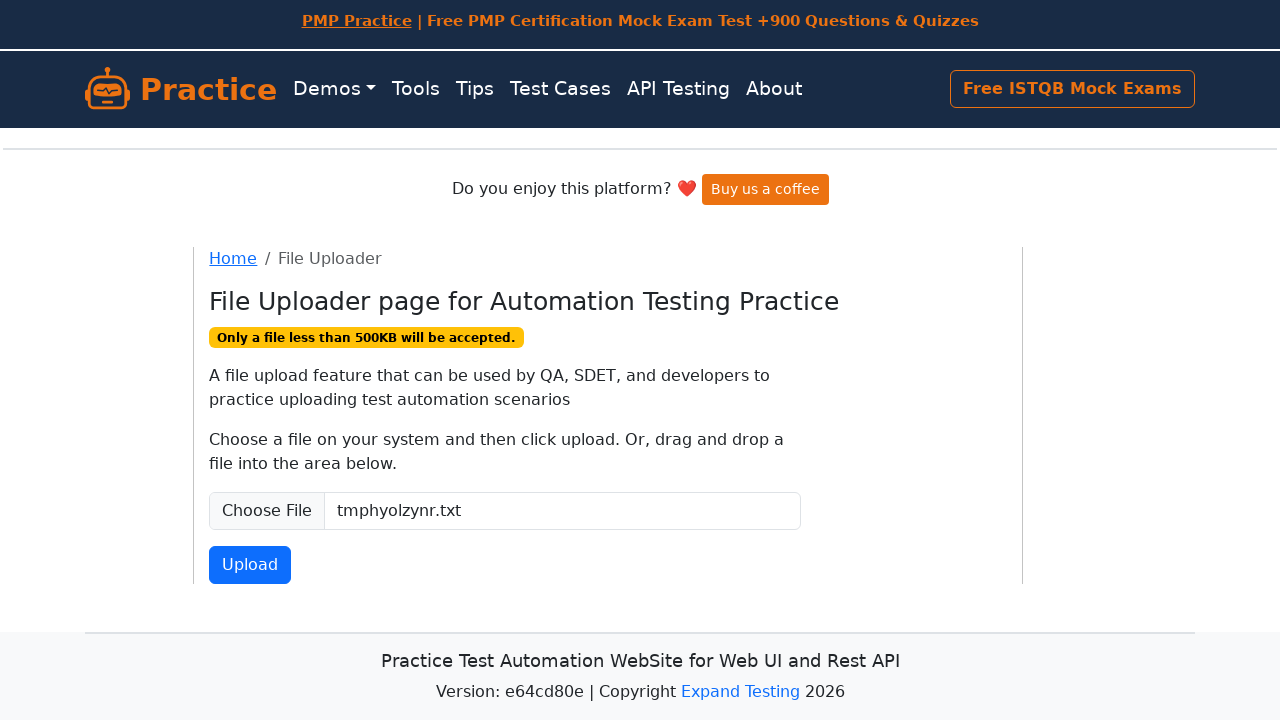

Clicked submit button to upload file at (250, 565) on #fileSubmit
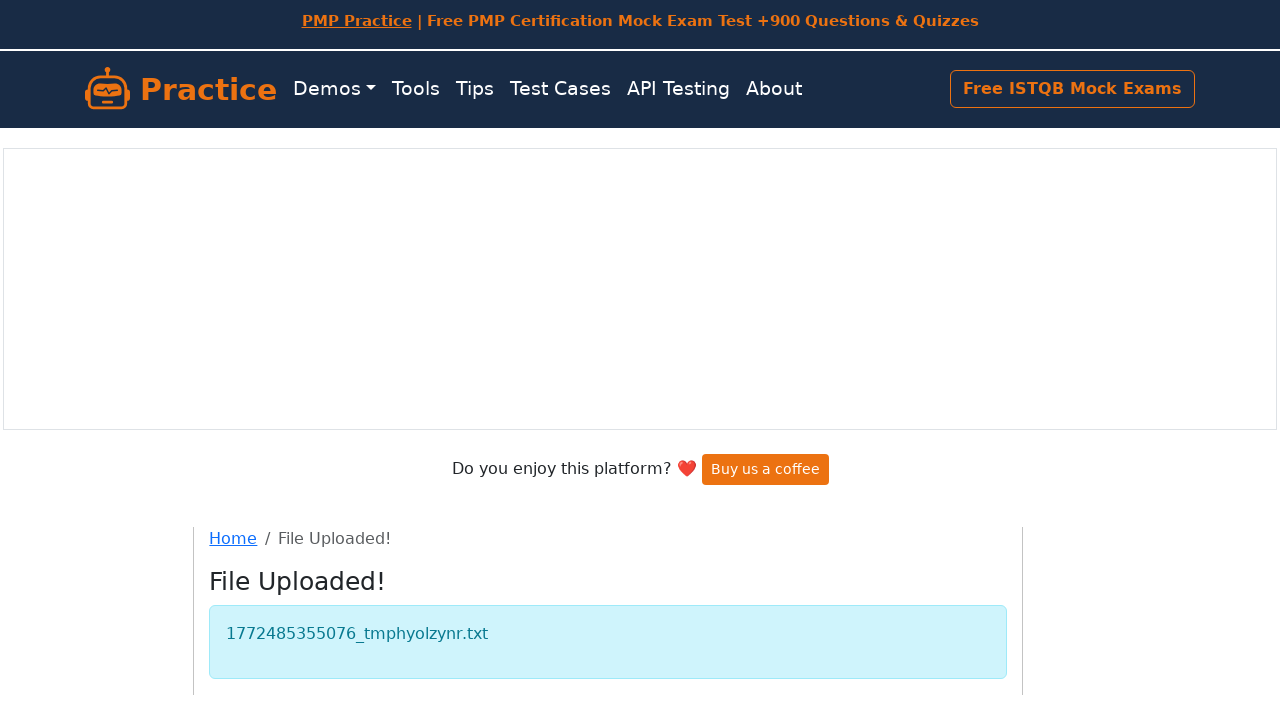

Upload completed and page fully loaded
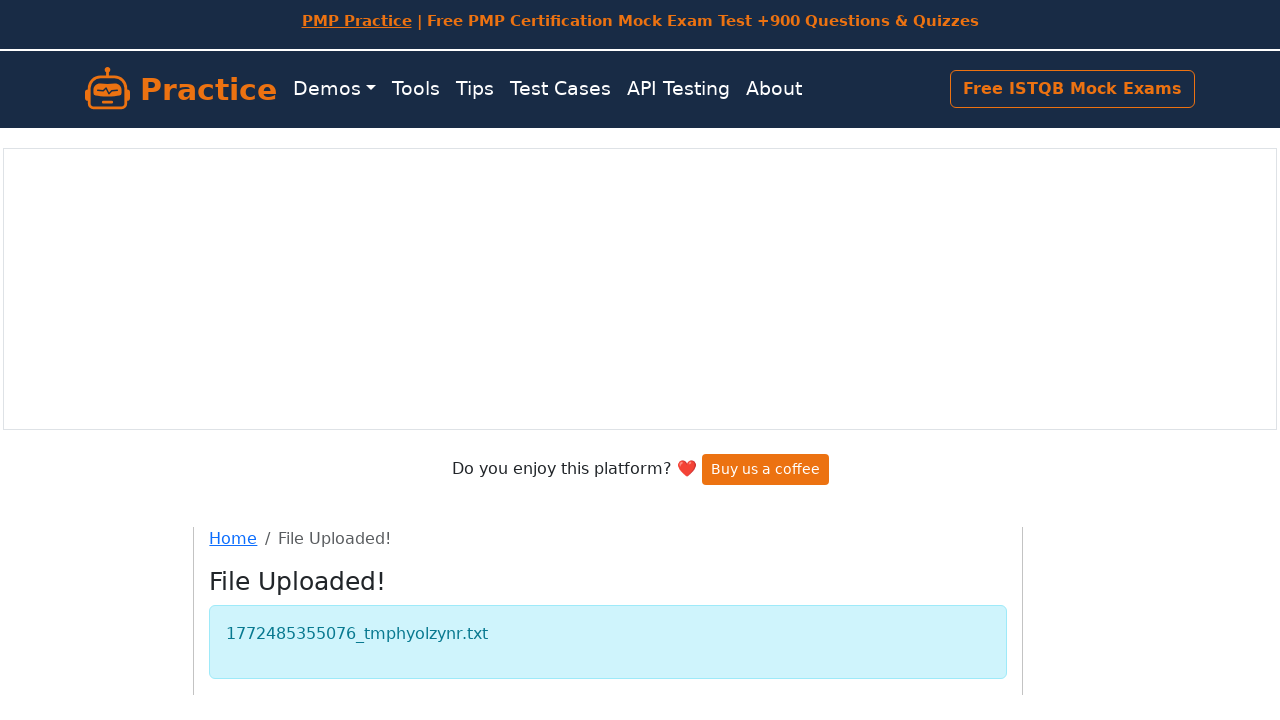

Cleaned up temporary test file
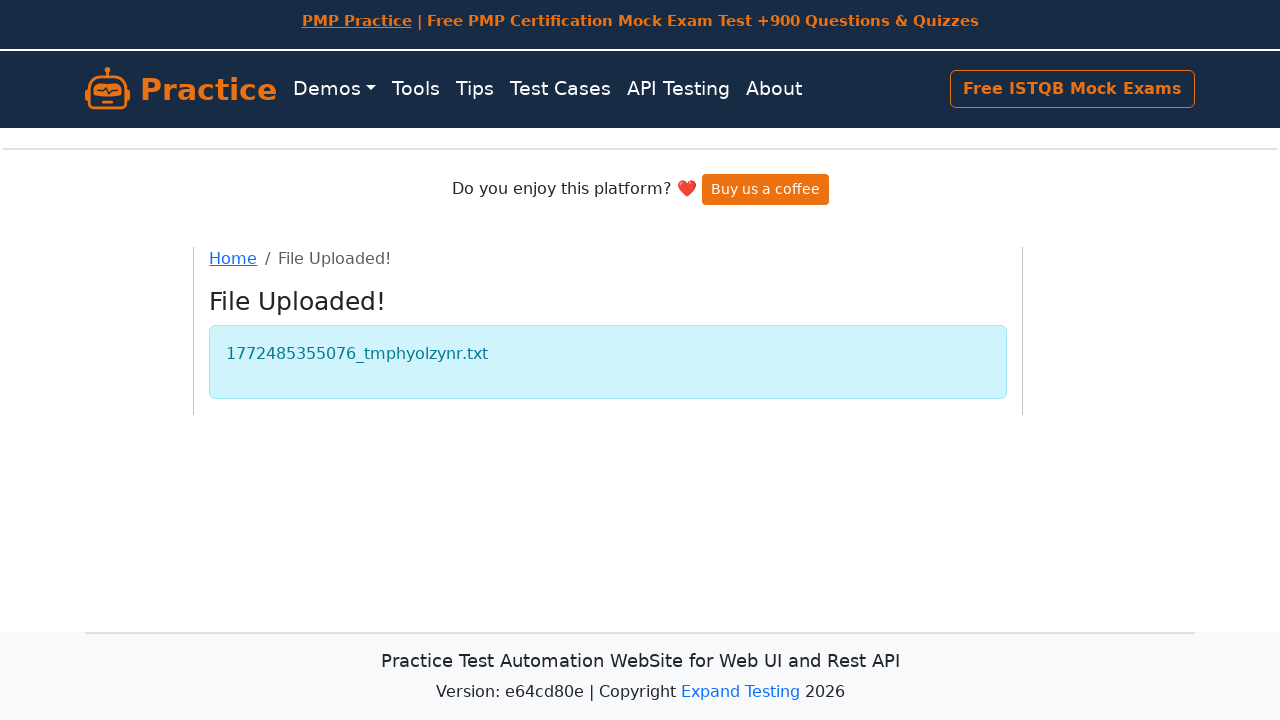

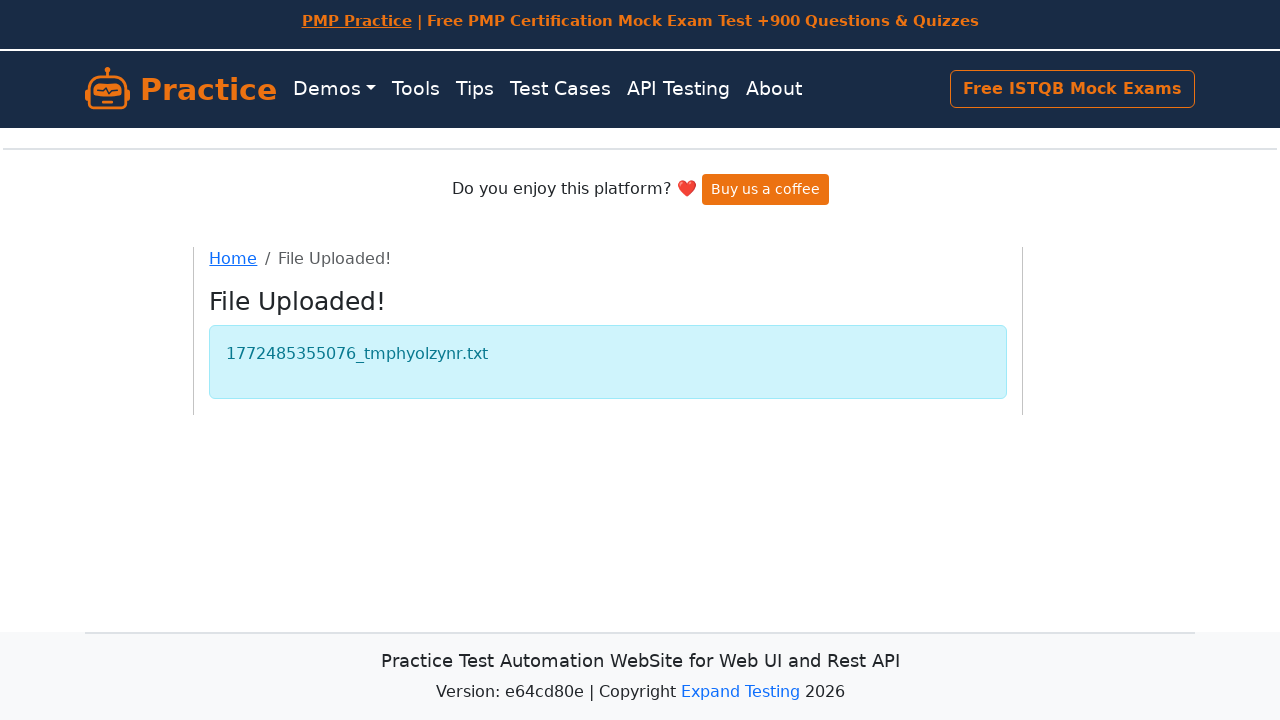